Tests file download functionality by clicking a PDF download button and verifying the download event is triggered

Starting URL: https://letcode.in/file

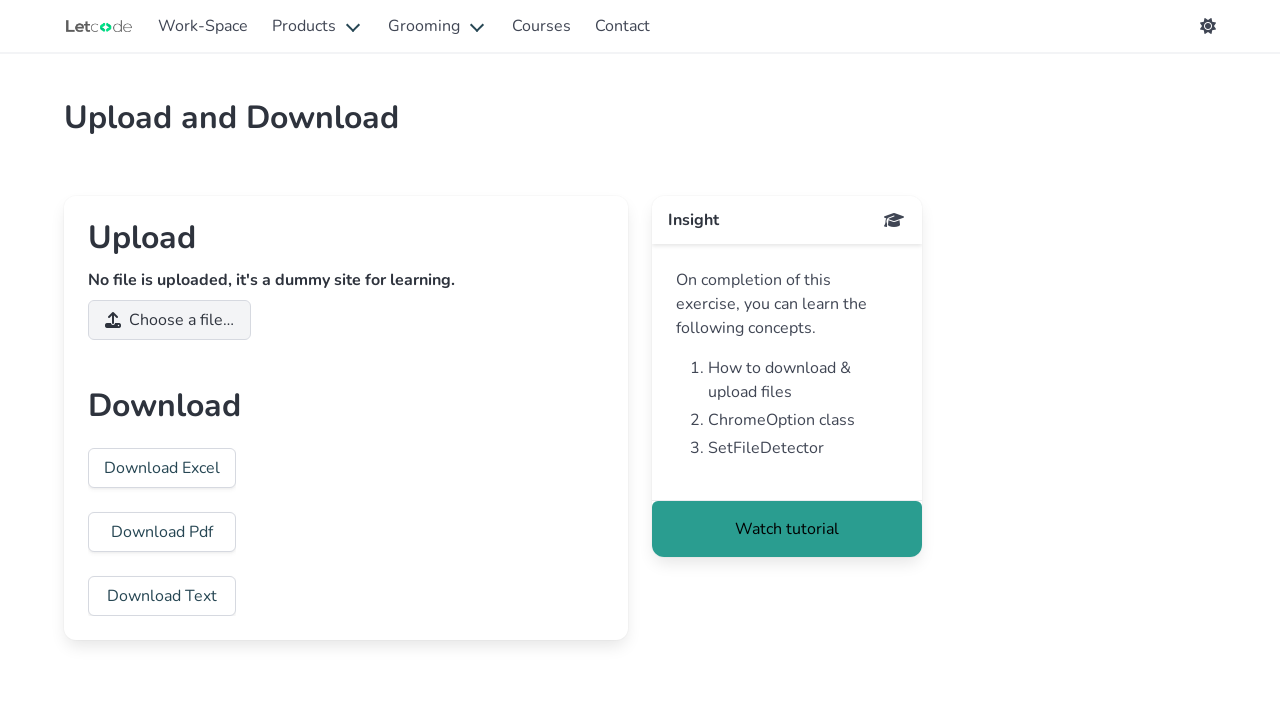

Clicked PDF download button and download was triggered at (162, 532) on #pdf
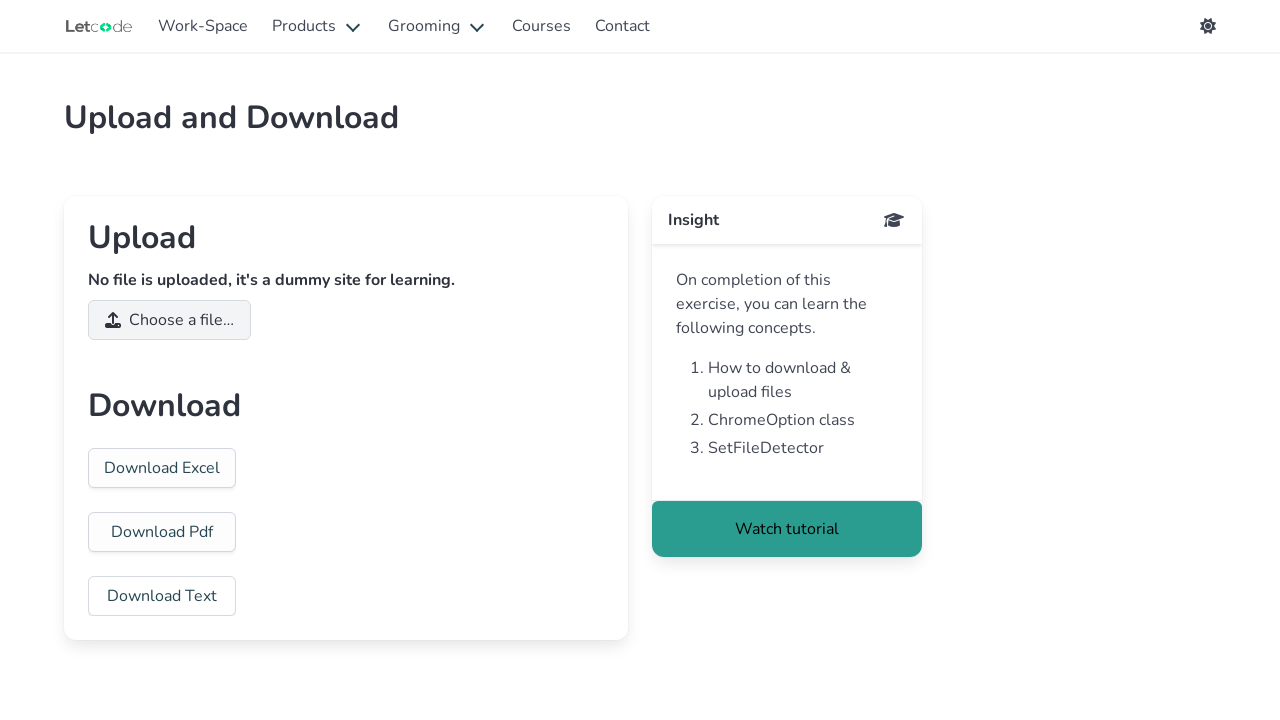

Download object retrieved from download event
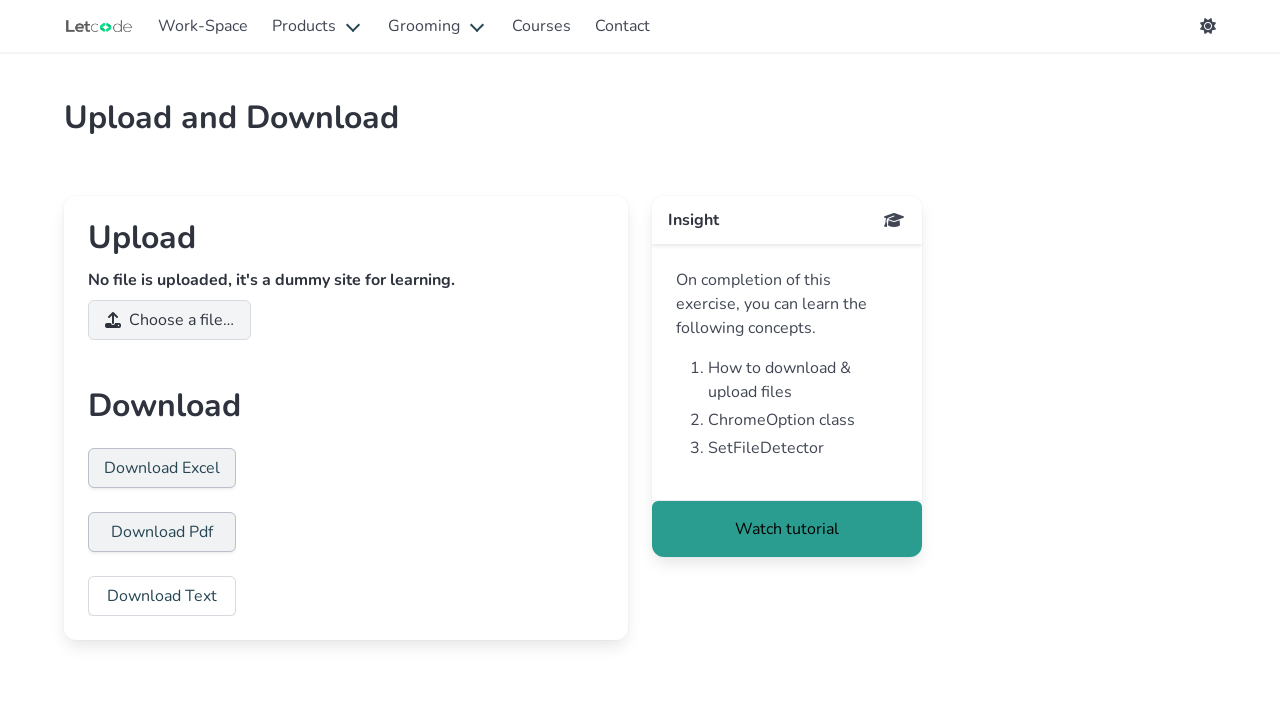

Verified that download has a suggested filename
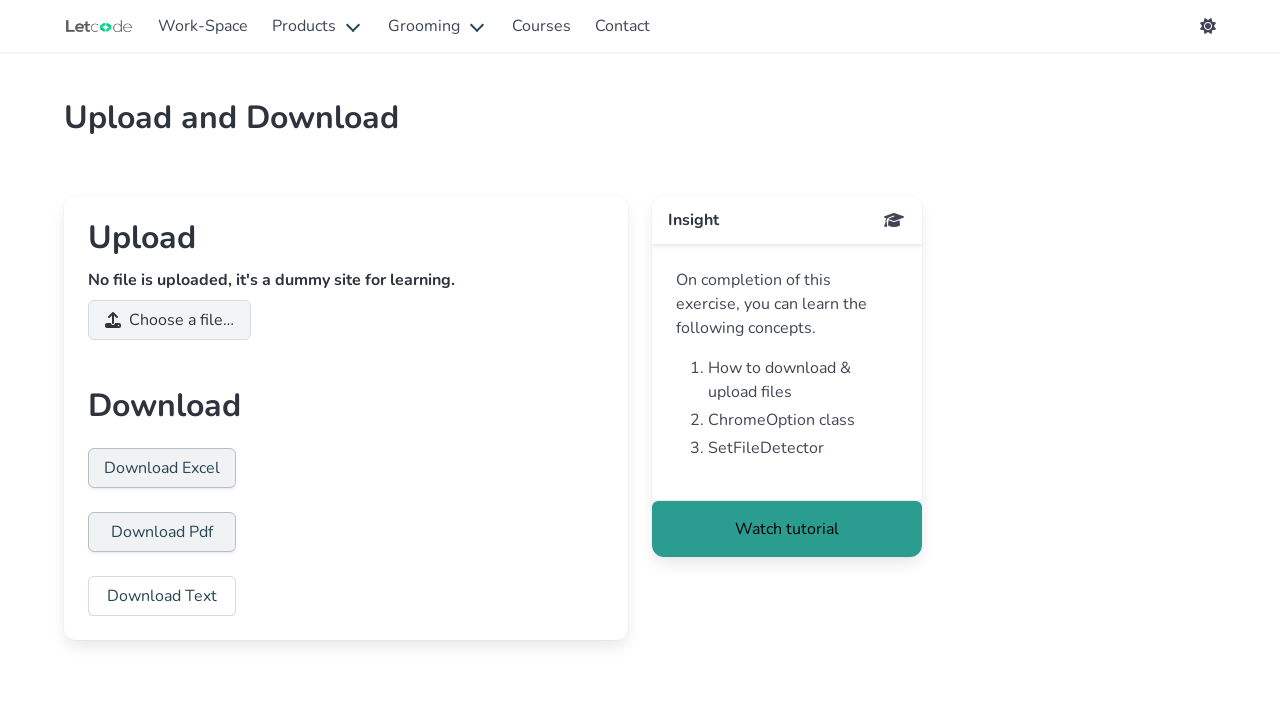

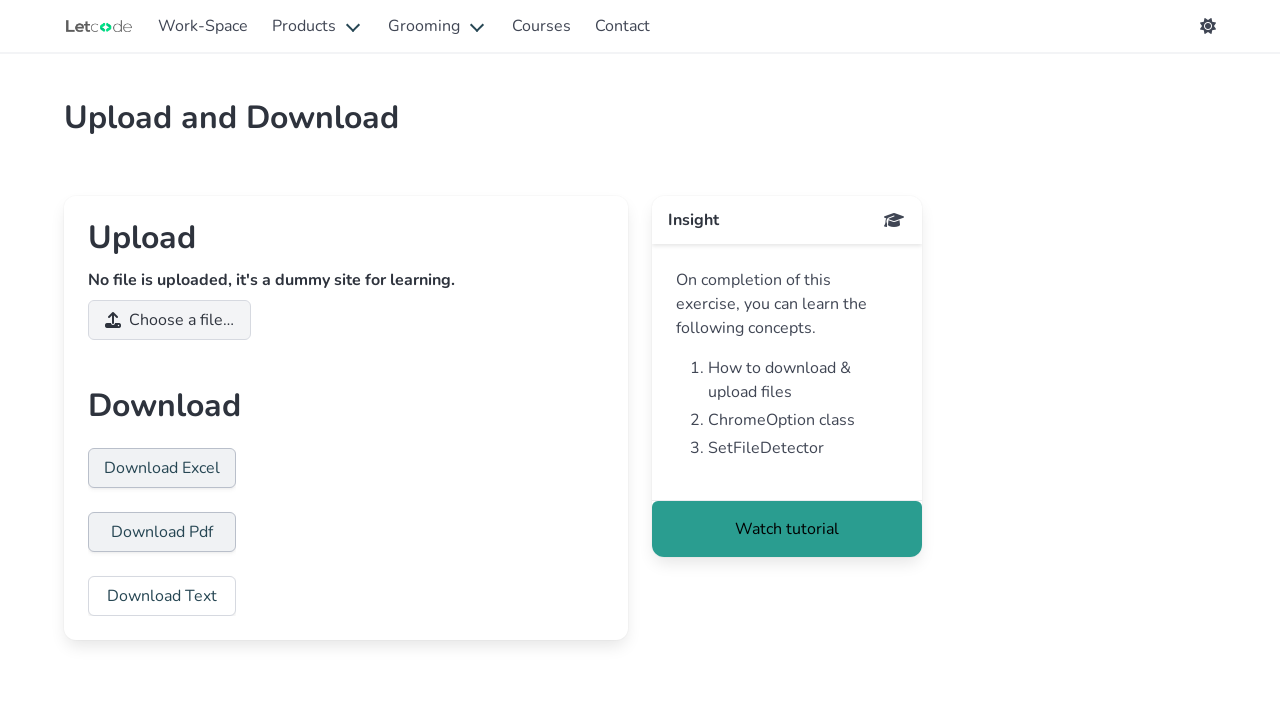